Navigates to the Titan22 e-commerce website and clicks on an icon element (likely search or account icon) in the header area to test navigation functionality.

Starting URL: https://titan22.com/

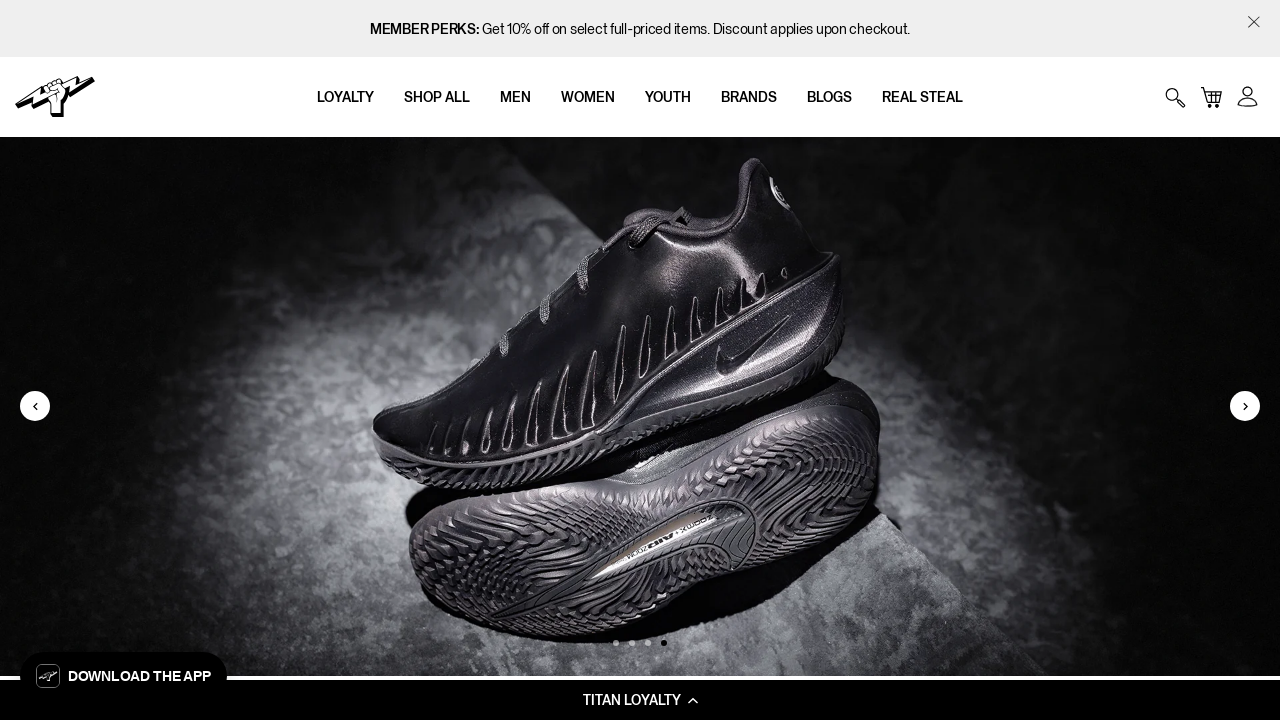

Clicked on header icon element (search/account icon) in navigation at (1247, 97) on header >> a:nth-of-type(2) svg
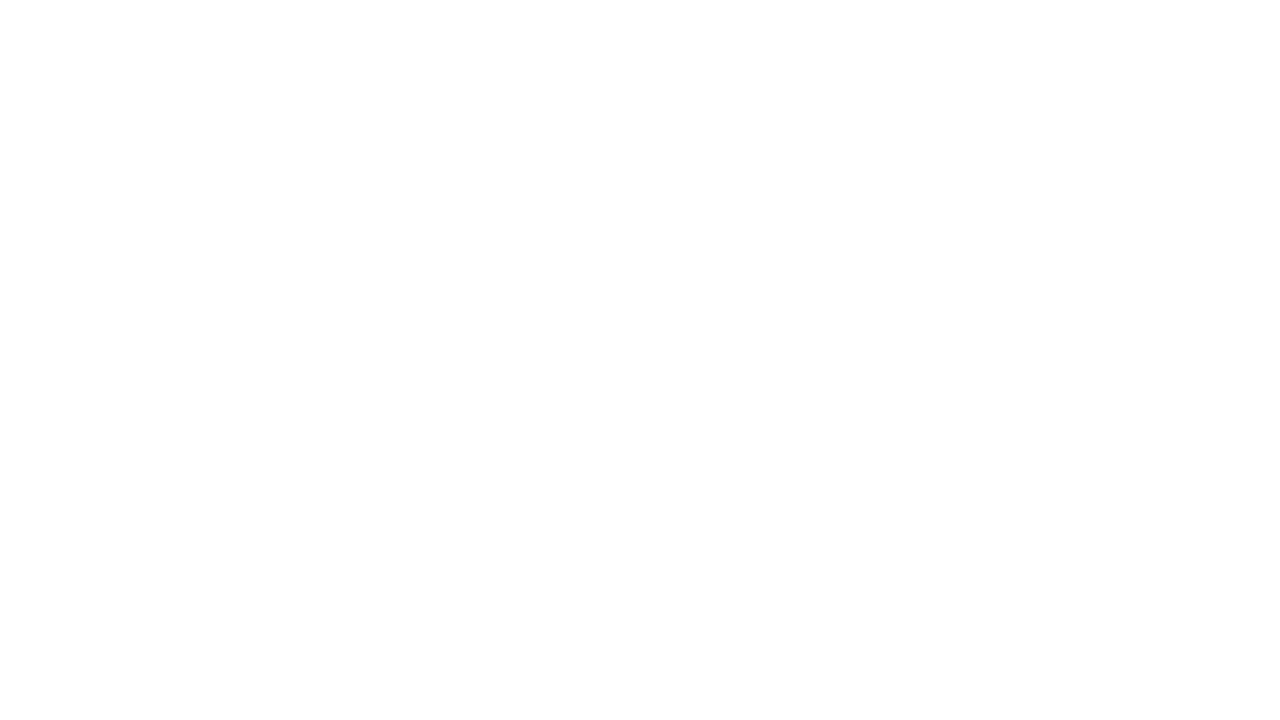

Waited for page to reach networkidle state after icon click
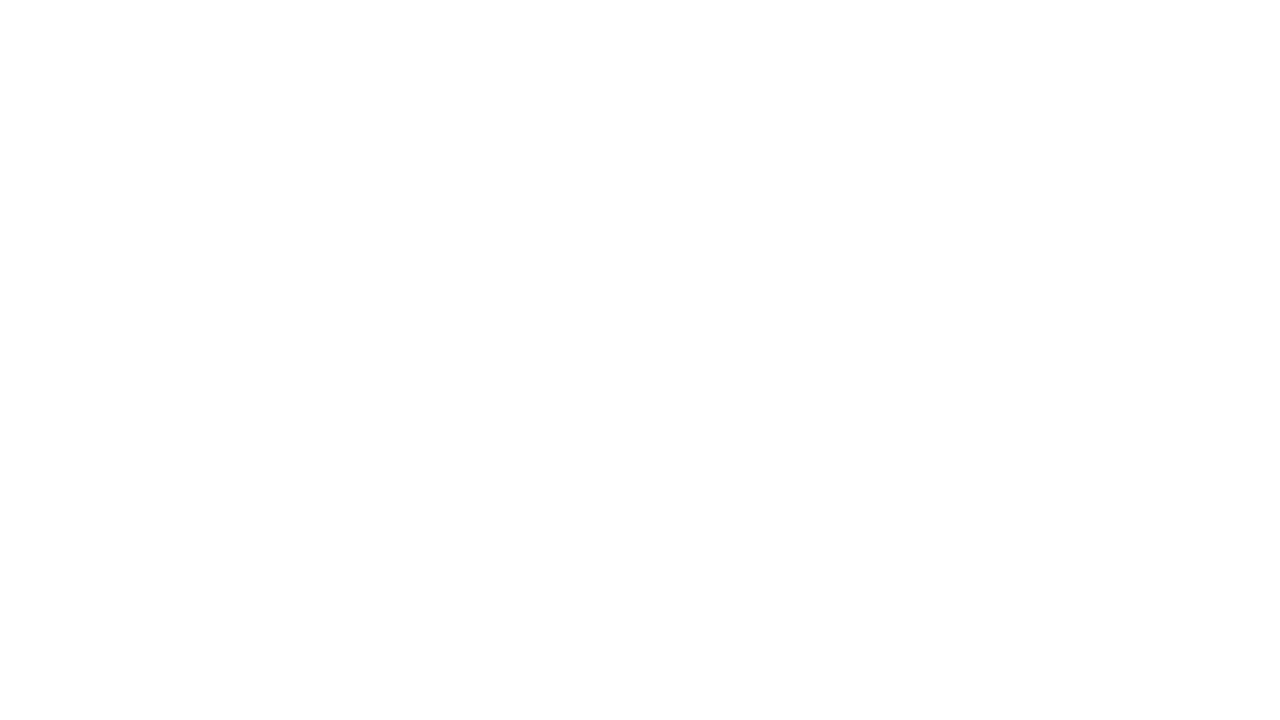

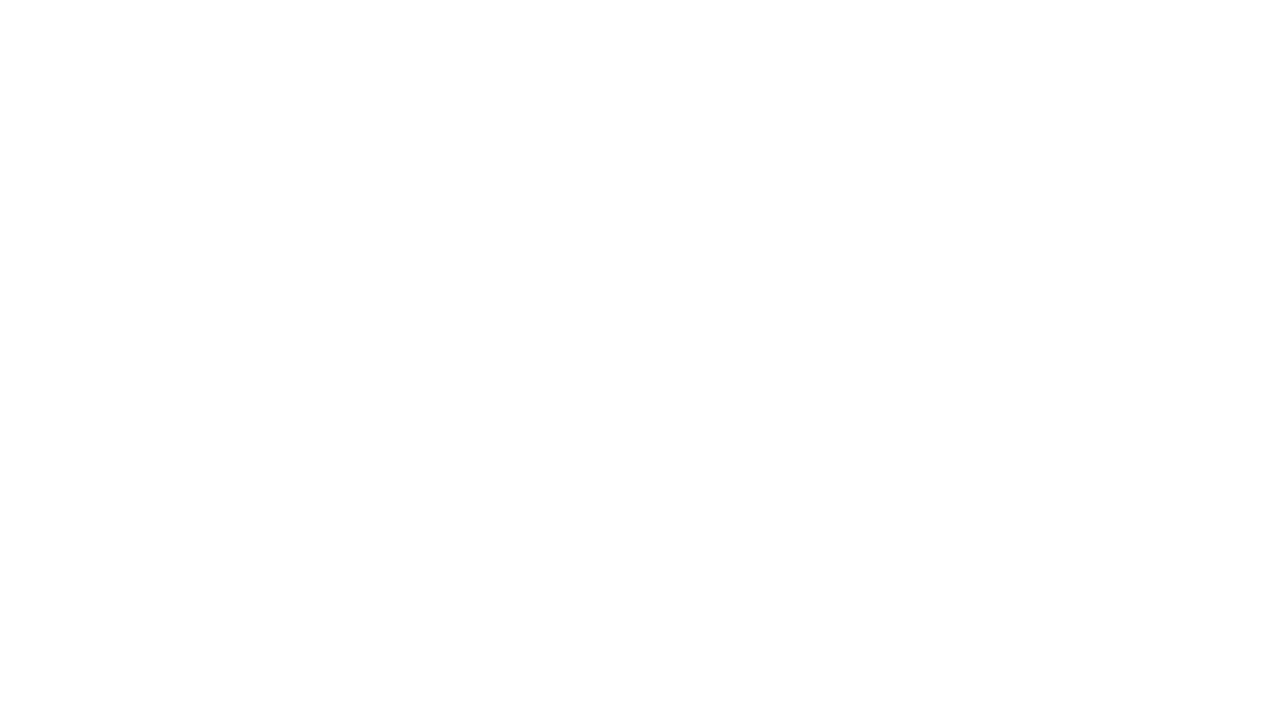